Navigates to Zerodha Kite trading platform homepage and clicks on a link (likely a help or forgot password link based on the class selector)

Starting URL: https://kite.zerodha.com/

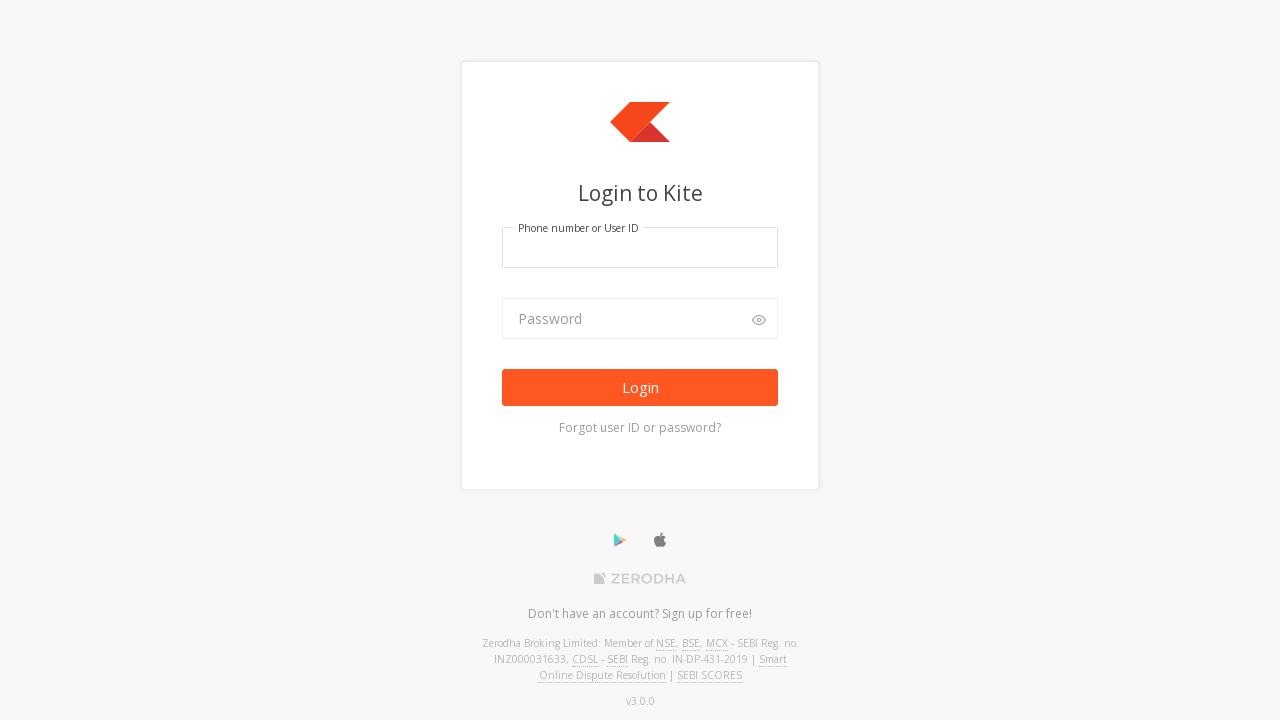

Waited 2 seconds for Zerodha Kite homepage to load
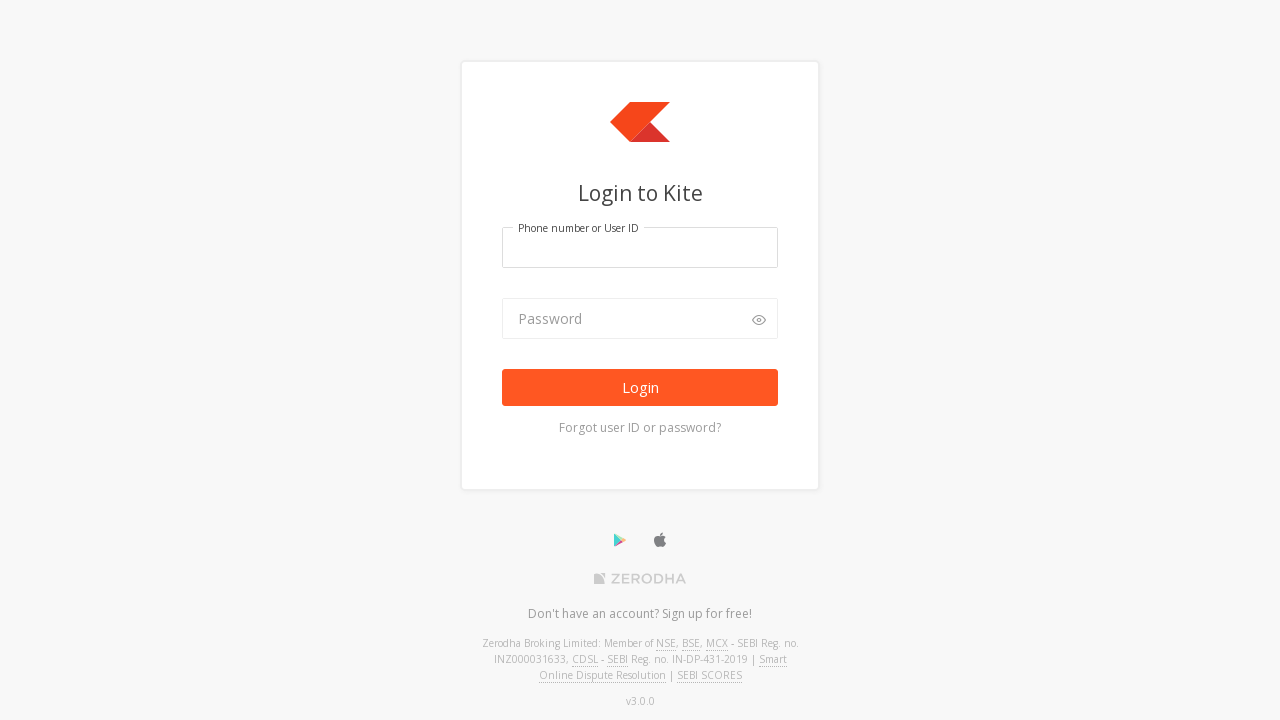

Clicked on help/forgot password link with 'text-light f' class selector at (640, 428) on a[class*='text-light f']
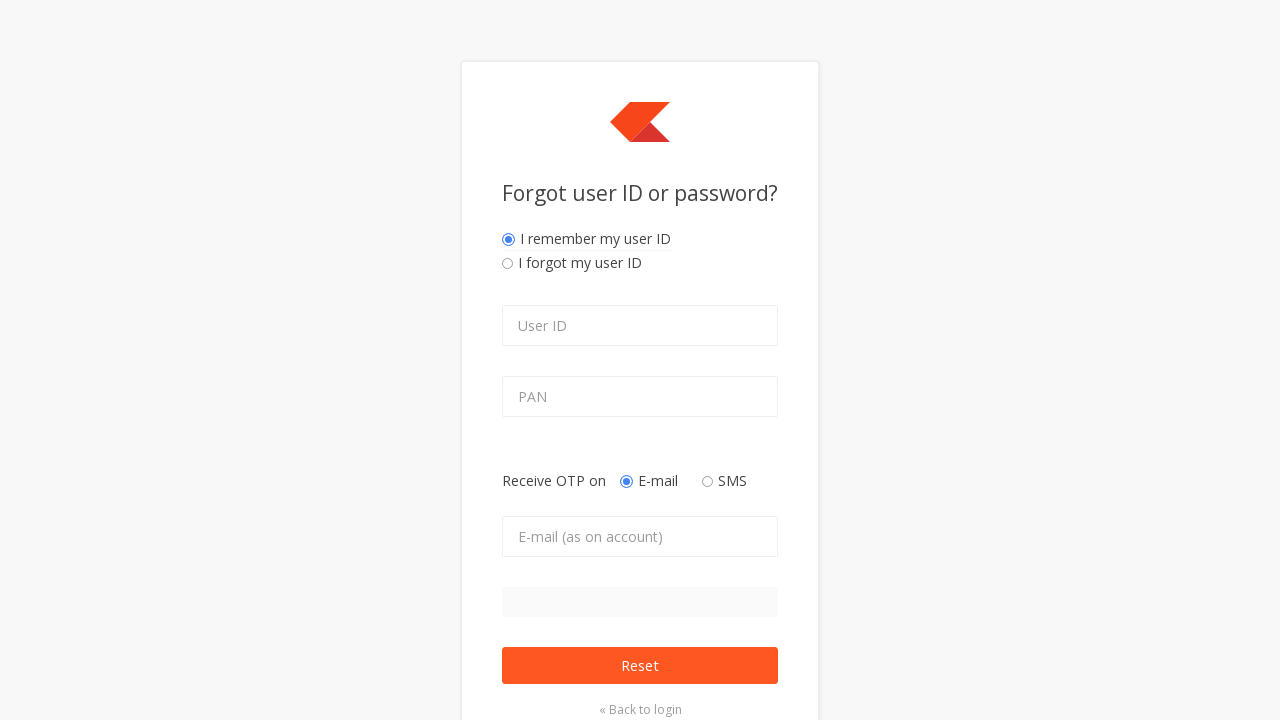

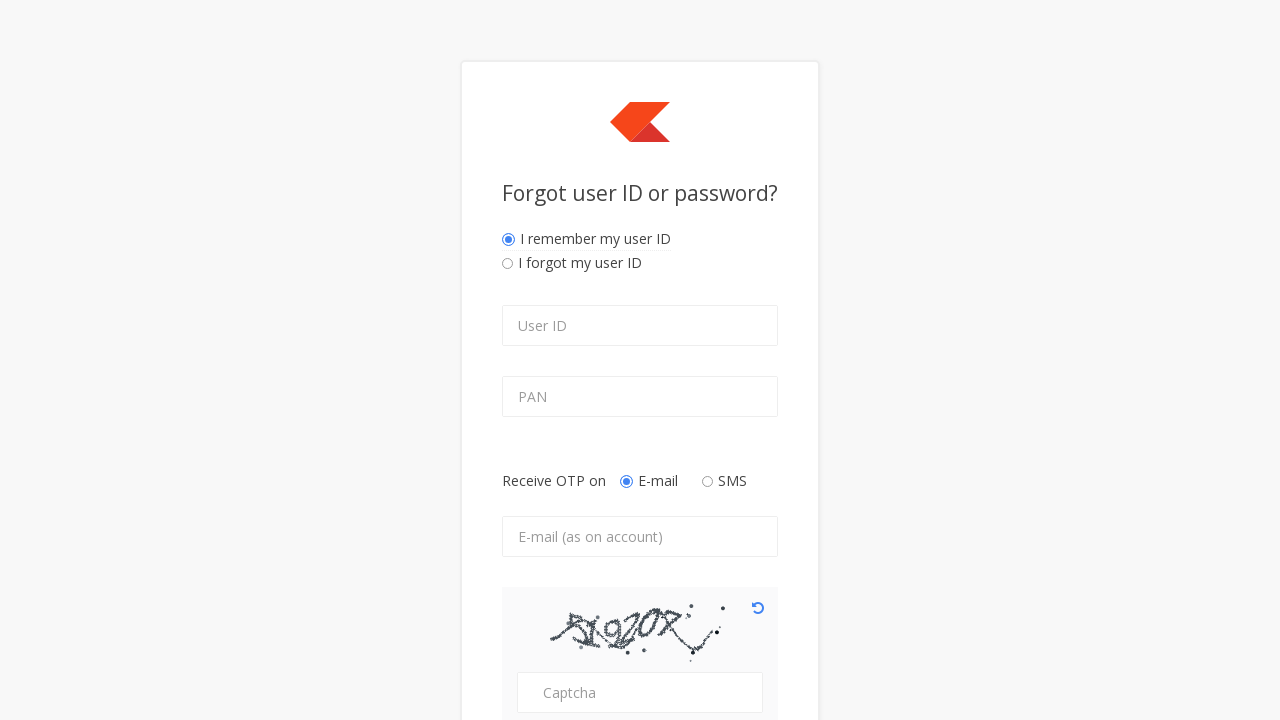